Tests alert handling functionality by triggering alerts and confirms, accepting and dismissing them

Starting URL: https://rahulshettyacademy.com/AutomationPractice/

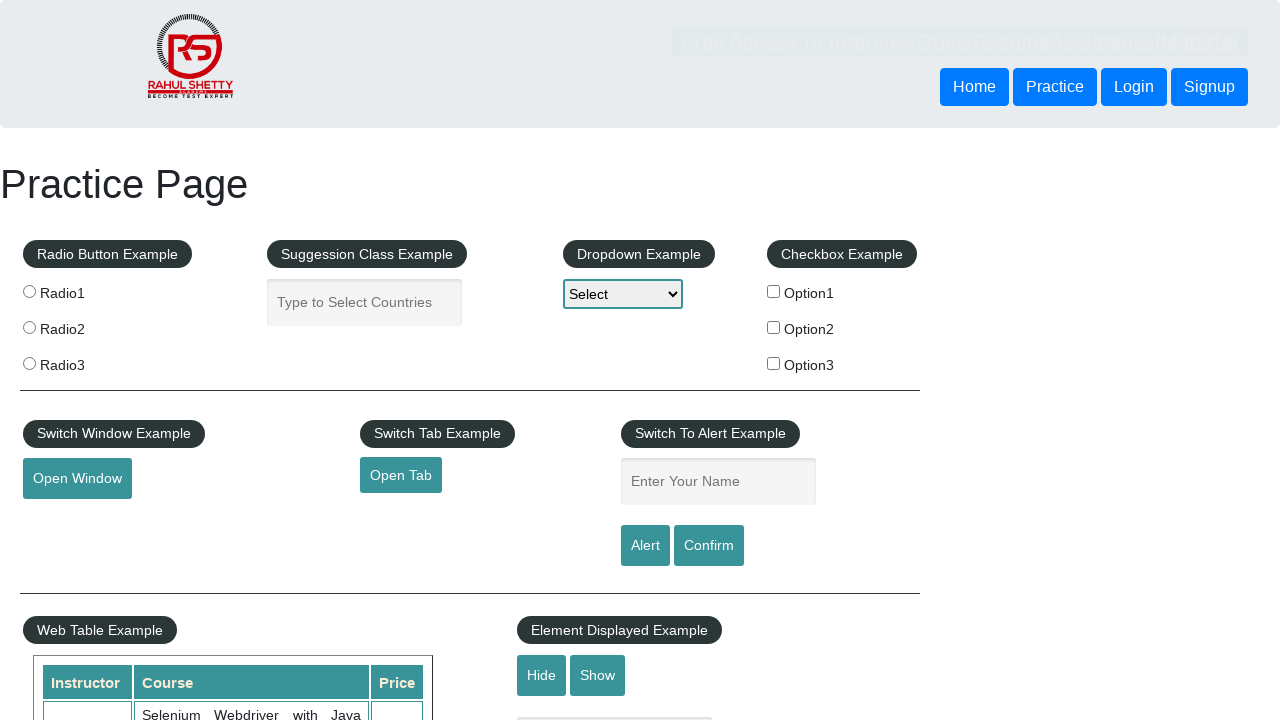

Filled name input field with 'Test' on input.inputs[id="name"][placeholder="Enter Your Name"]
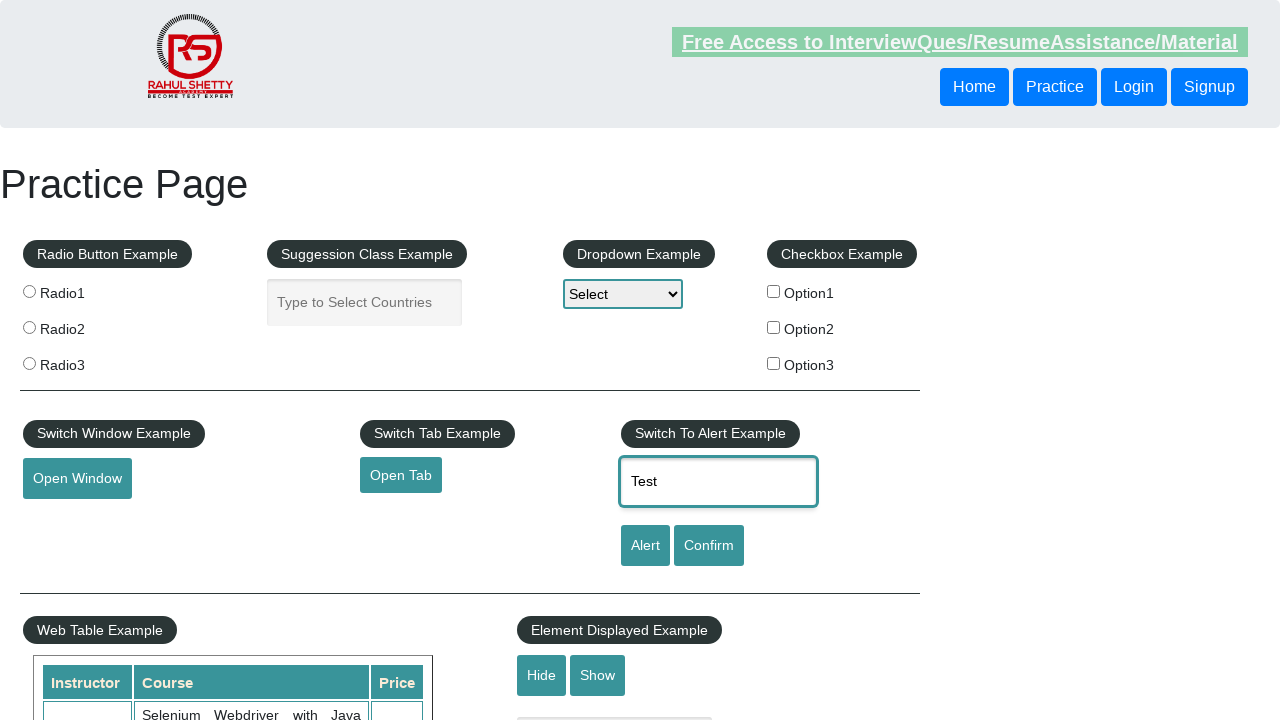

Clicked Alert button to trigger alert dialog at (645, 546) on input.btn-style[id="alertbtn"][value="Alert"]
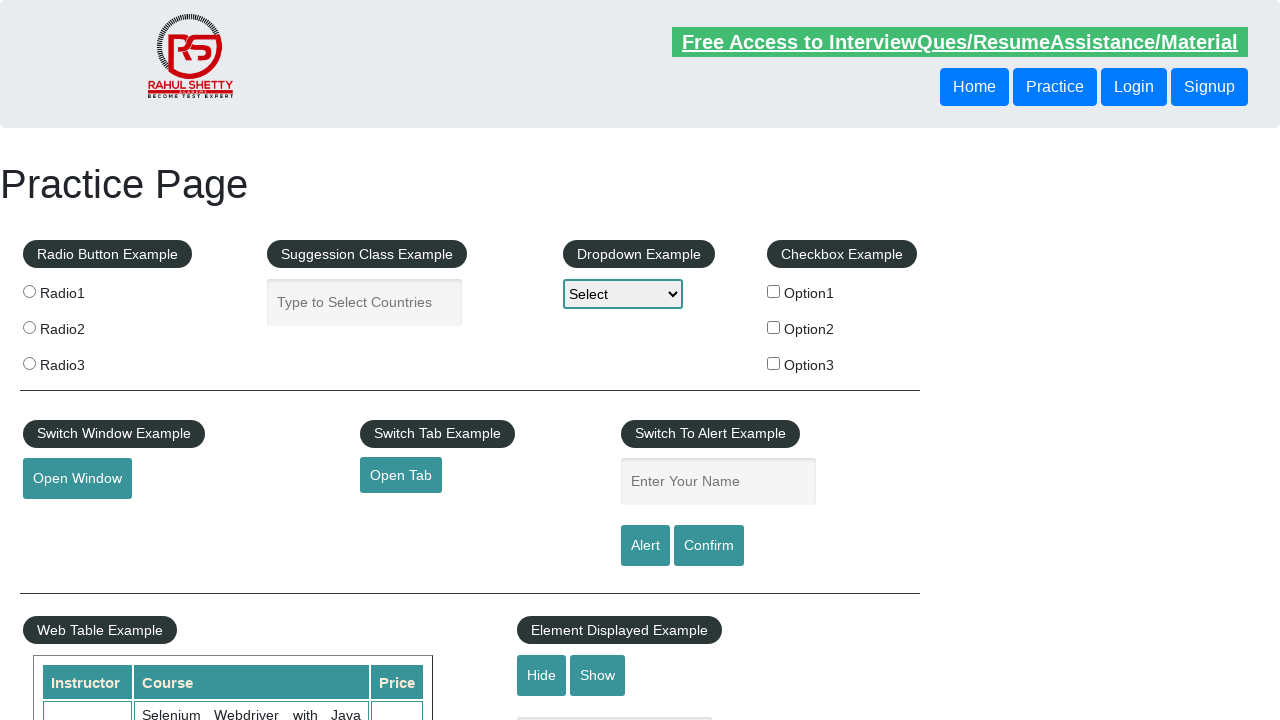

Set up dialog handler to accept alert
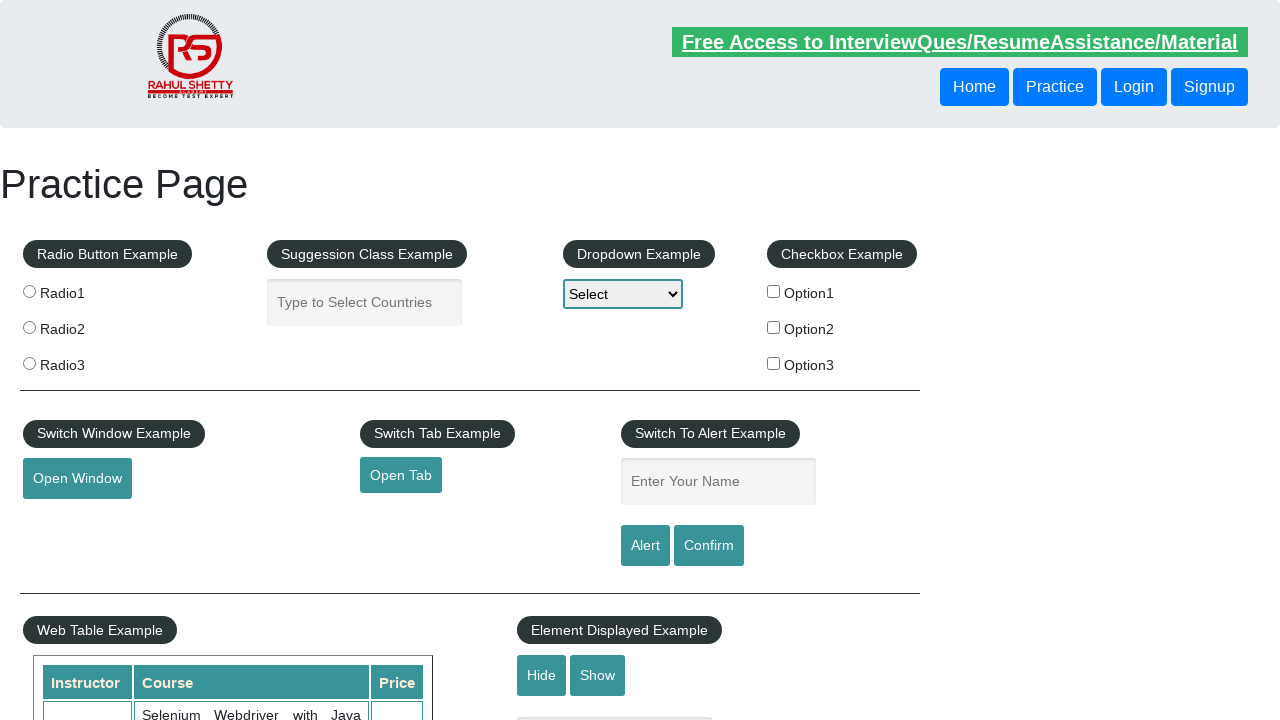

Clicked Confirm button to trigger confirm dialog at (709, 546) on #confirmbtn
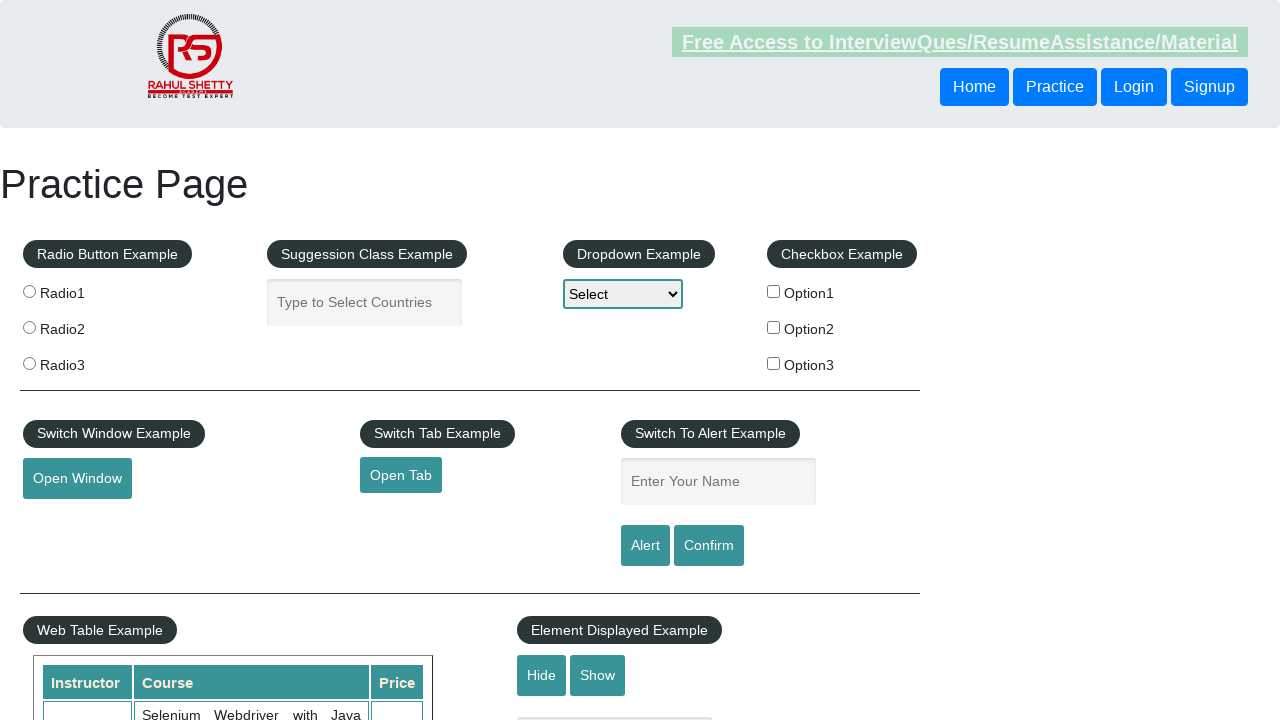

Set up dialog handler to dismiss confirm dialog
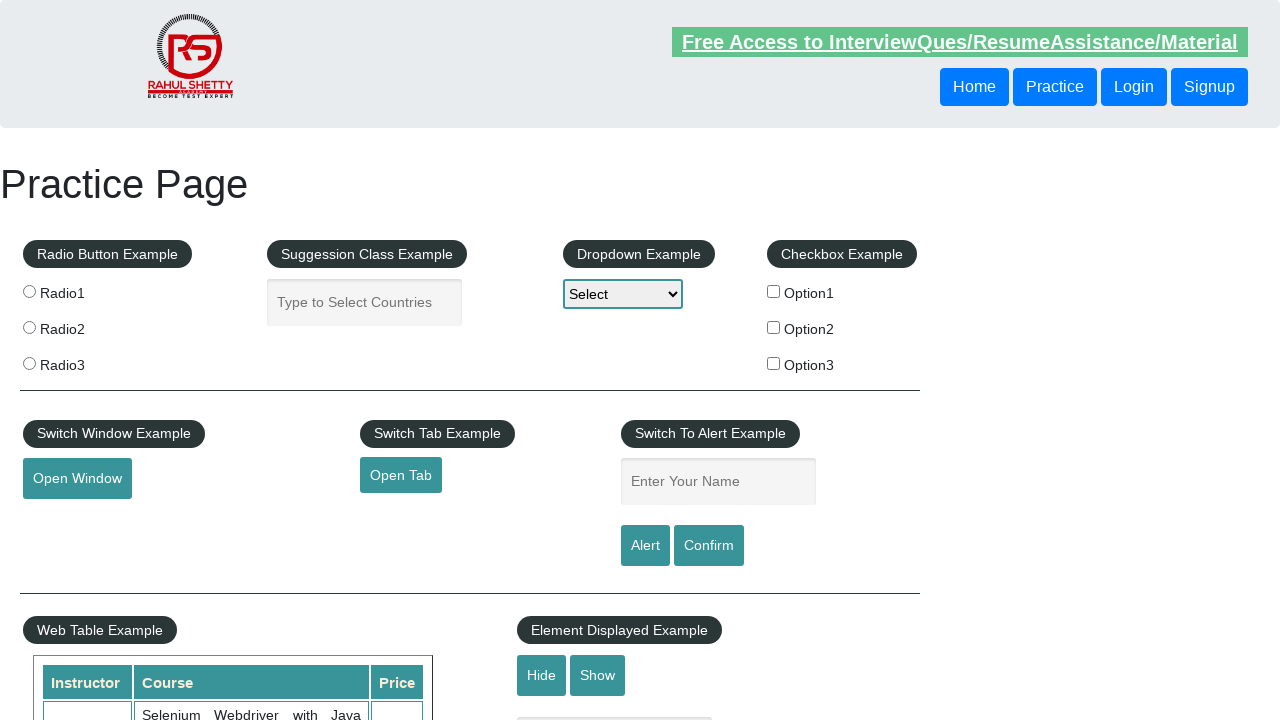

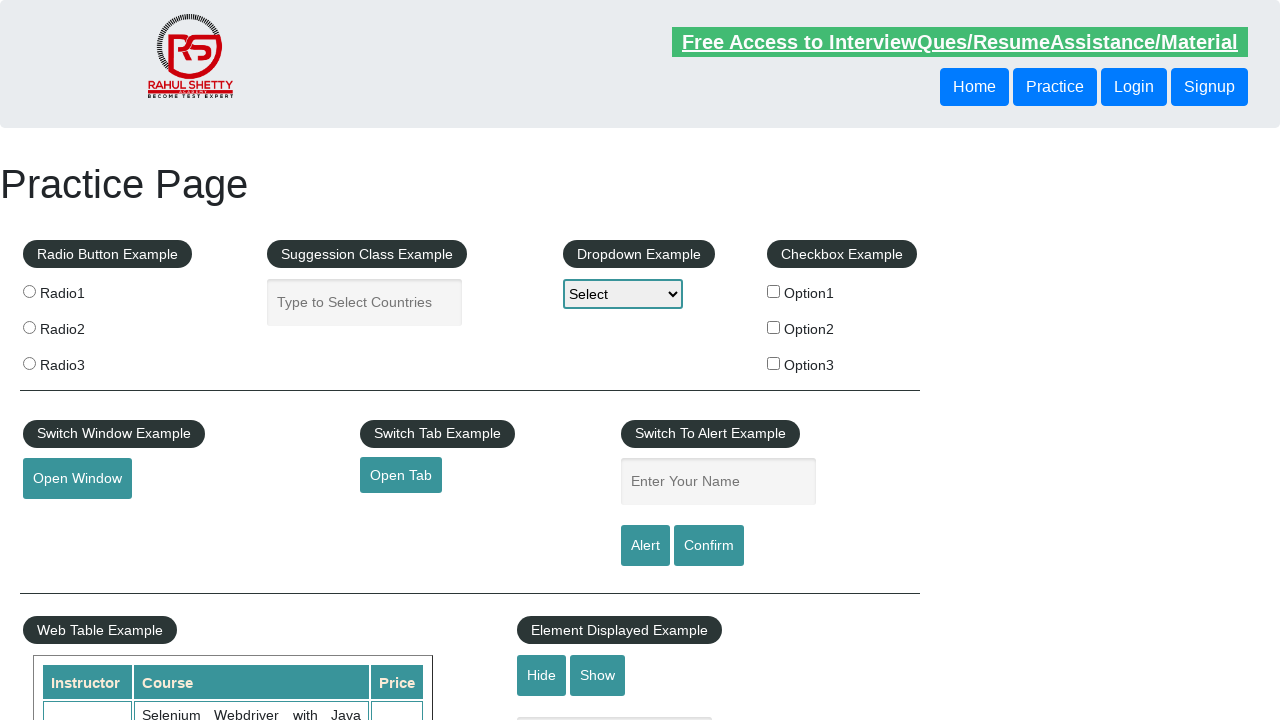